Tests dynamic element loading by clicking a start button and waiting for a welcome text element to appear on the page

Starting URL: https://syntaxprojects.com/dynamic-elements-loading.php

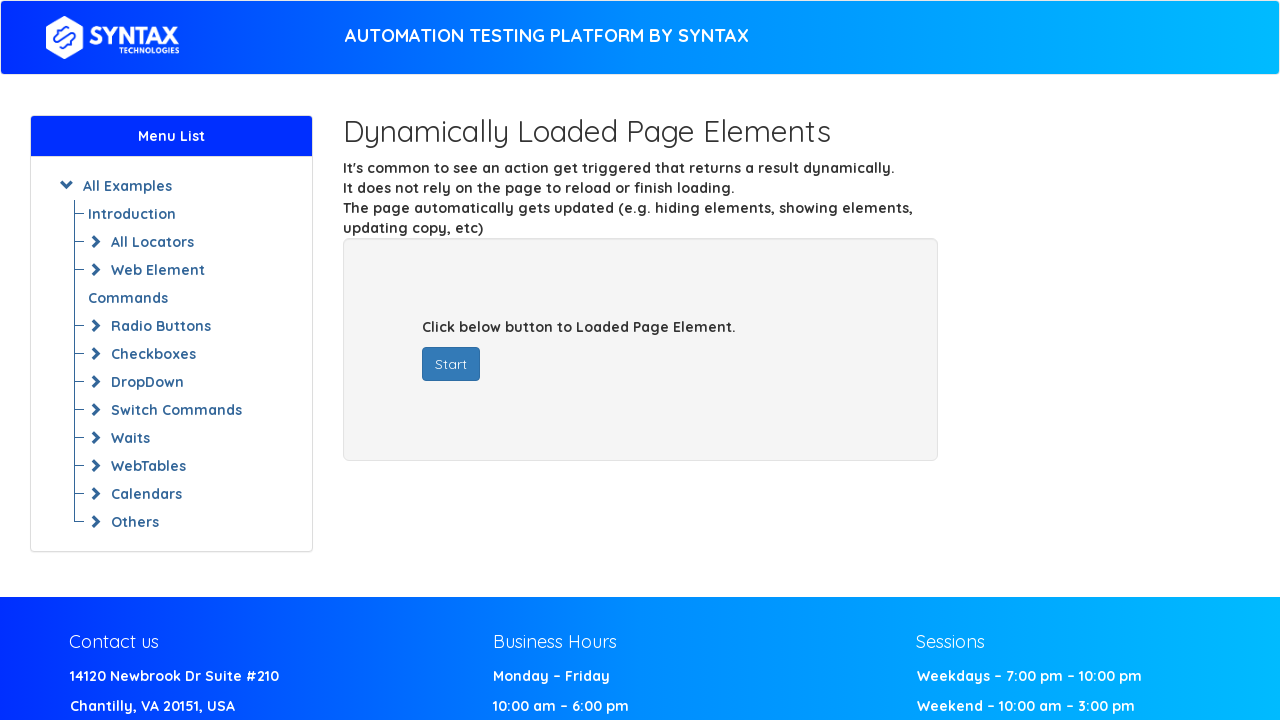

Navigated to dynamic elements loading page
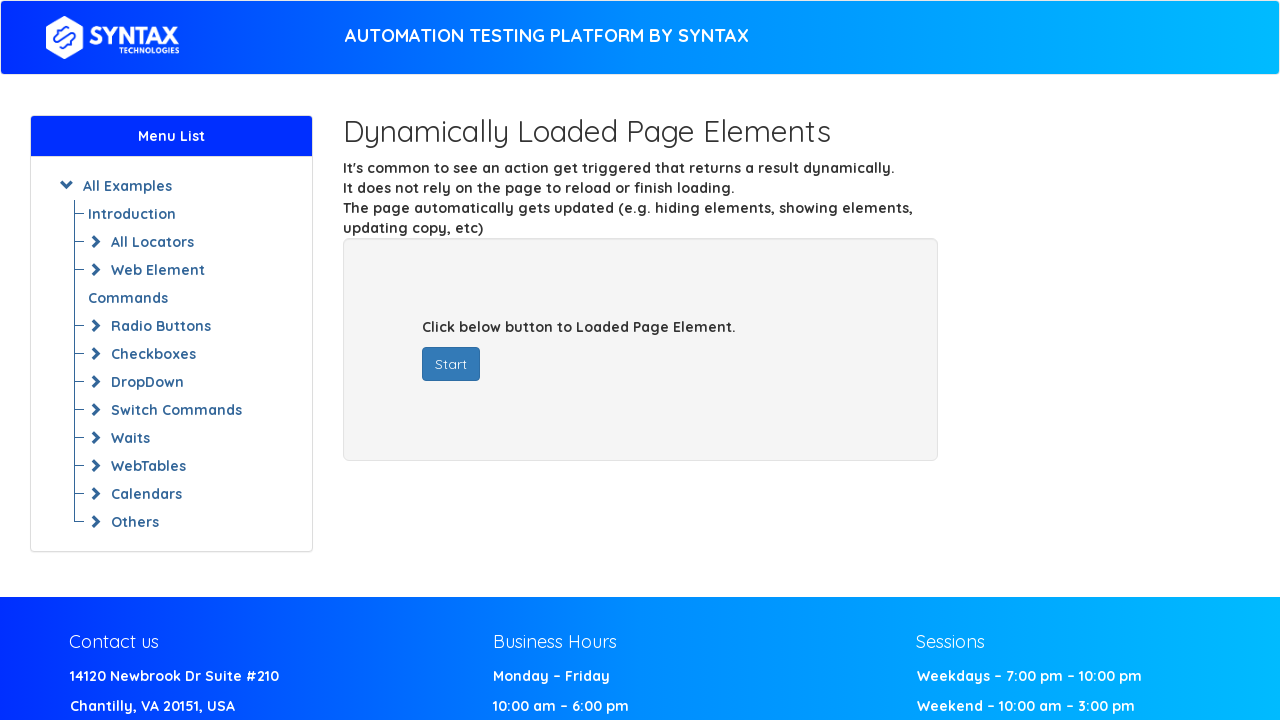

Clicked start button to trigger dynamic element loading at (451, 364) on #startButton
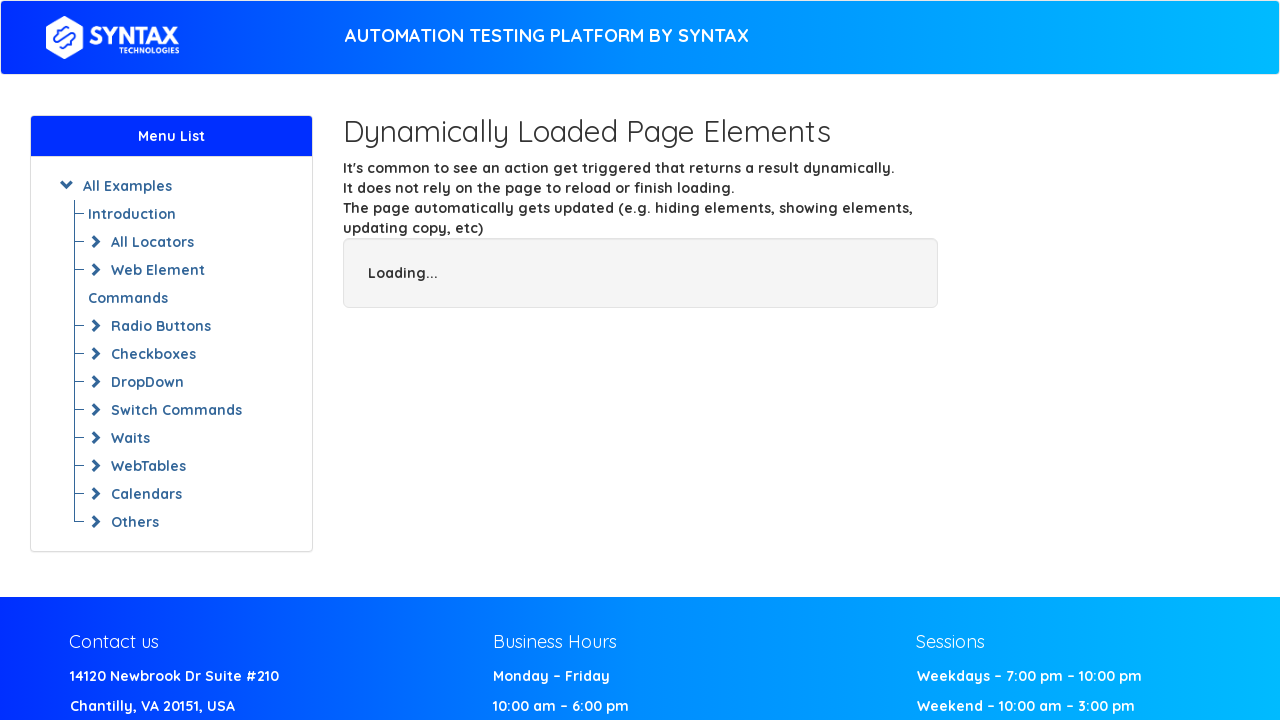

Welcome text element appeared after waiting
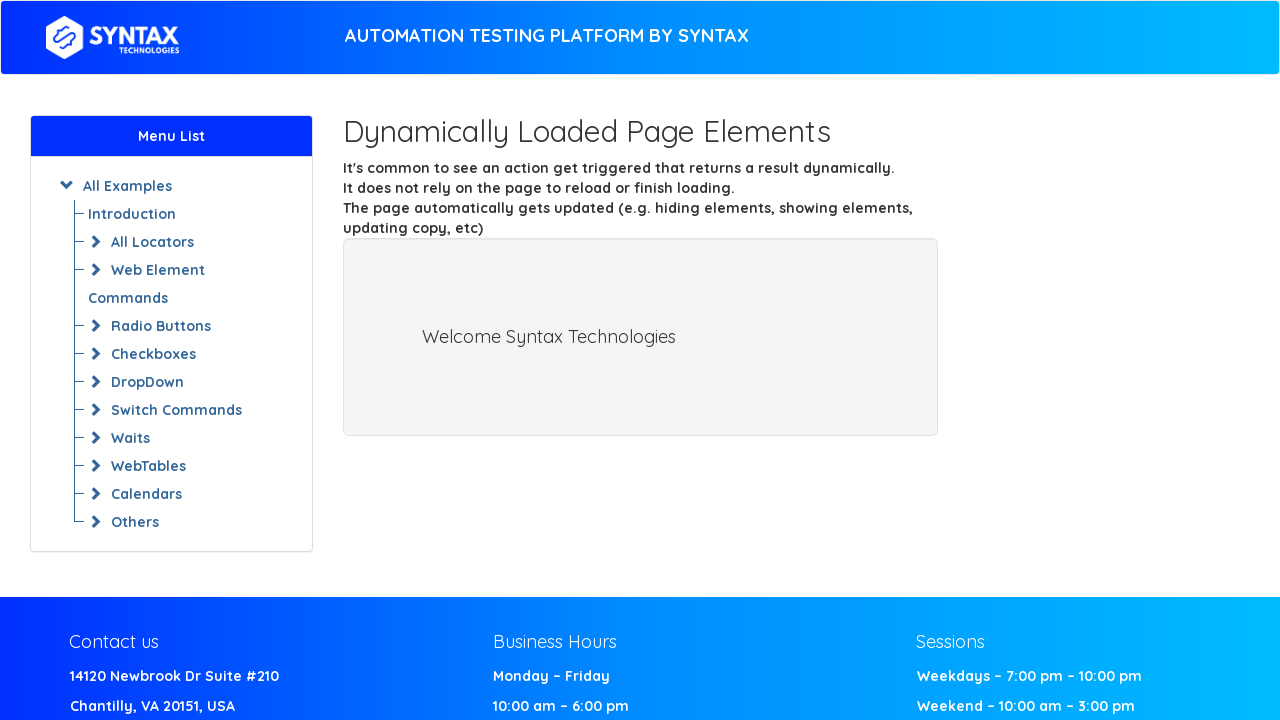

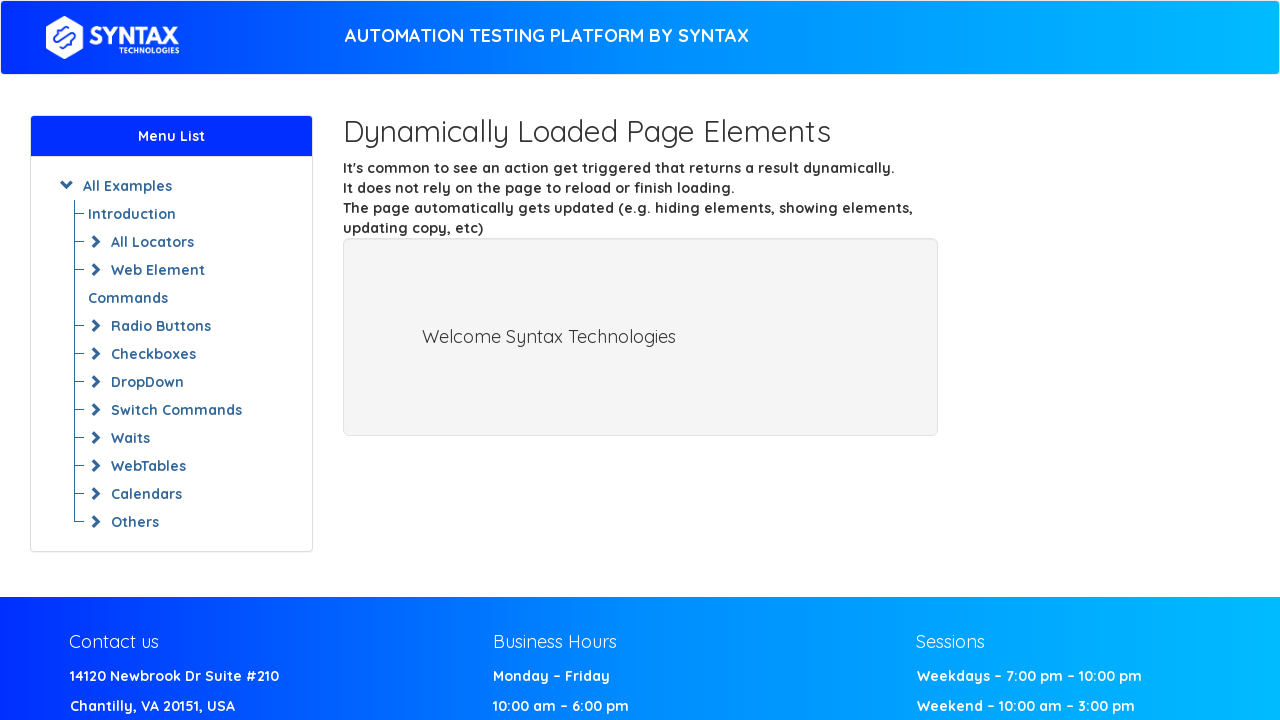